Tests WebSocket connection by connecting to a websocket tester, sending messages, and verifying they appear in the console log

Starting URL: https://www.piesocket.com/websocket-tester

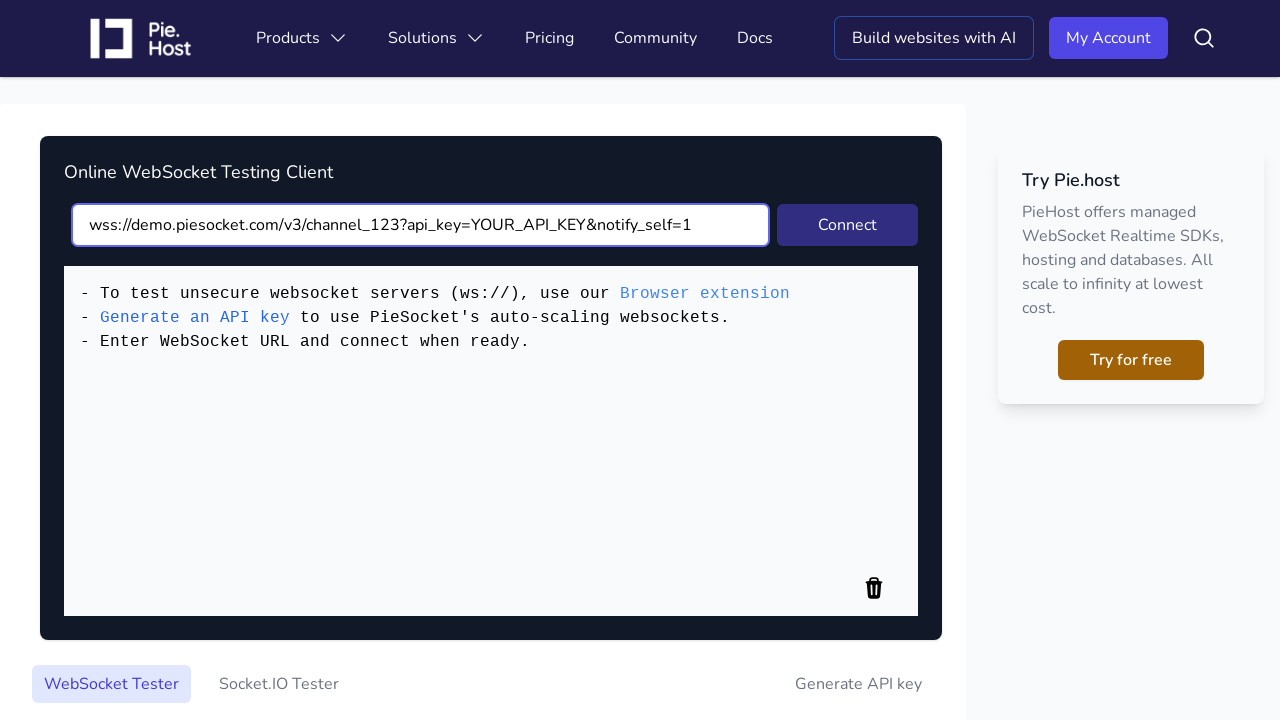

Clicked WebSocket connect button at (848, 225) on [type='submit']
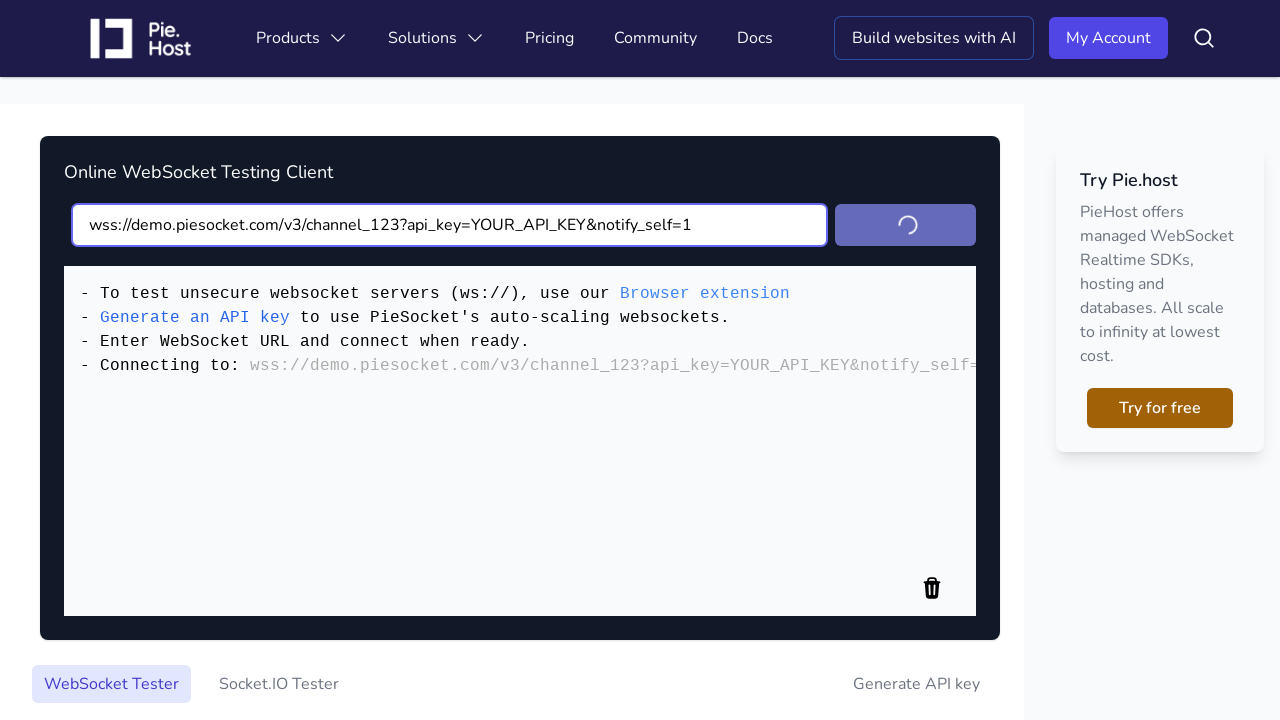

Waited 3 seconds for connection to establish
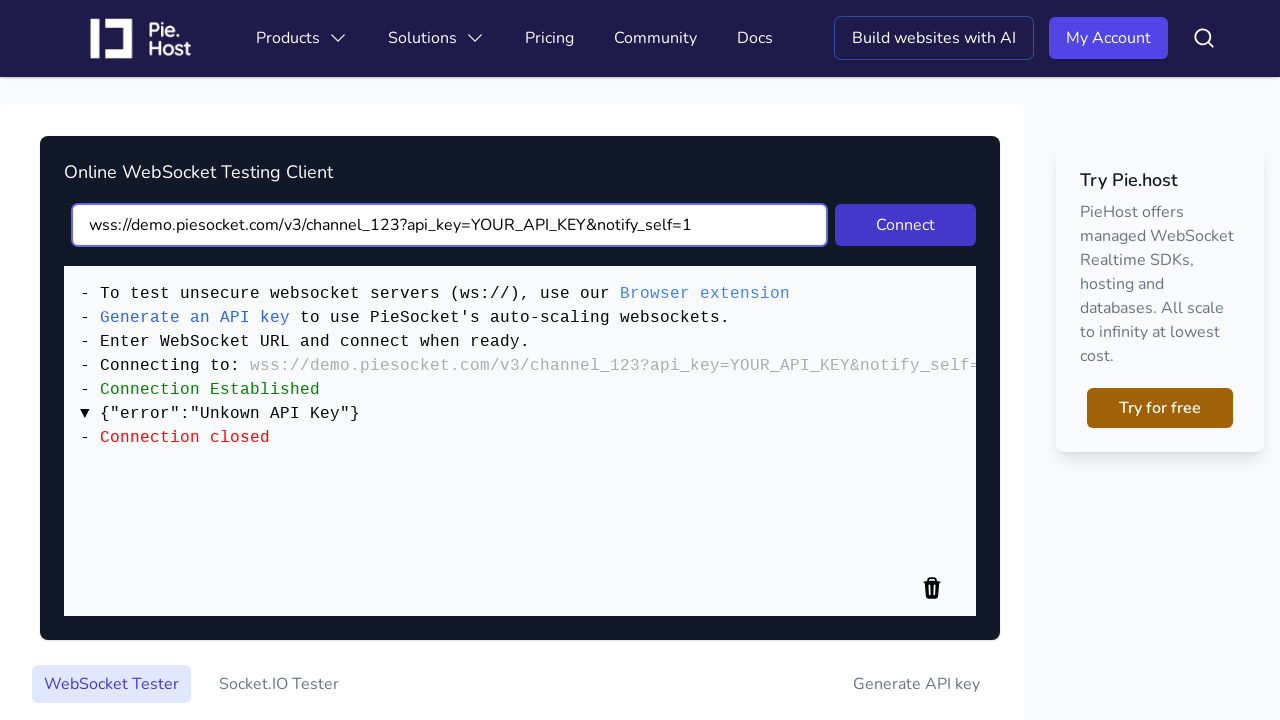

Located message input field and send button
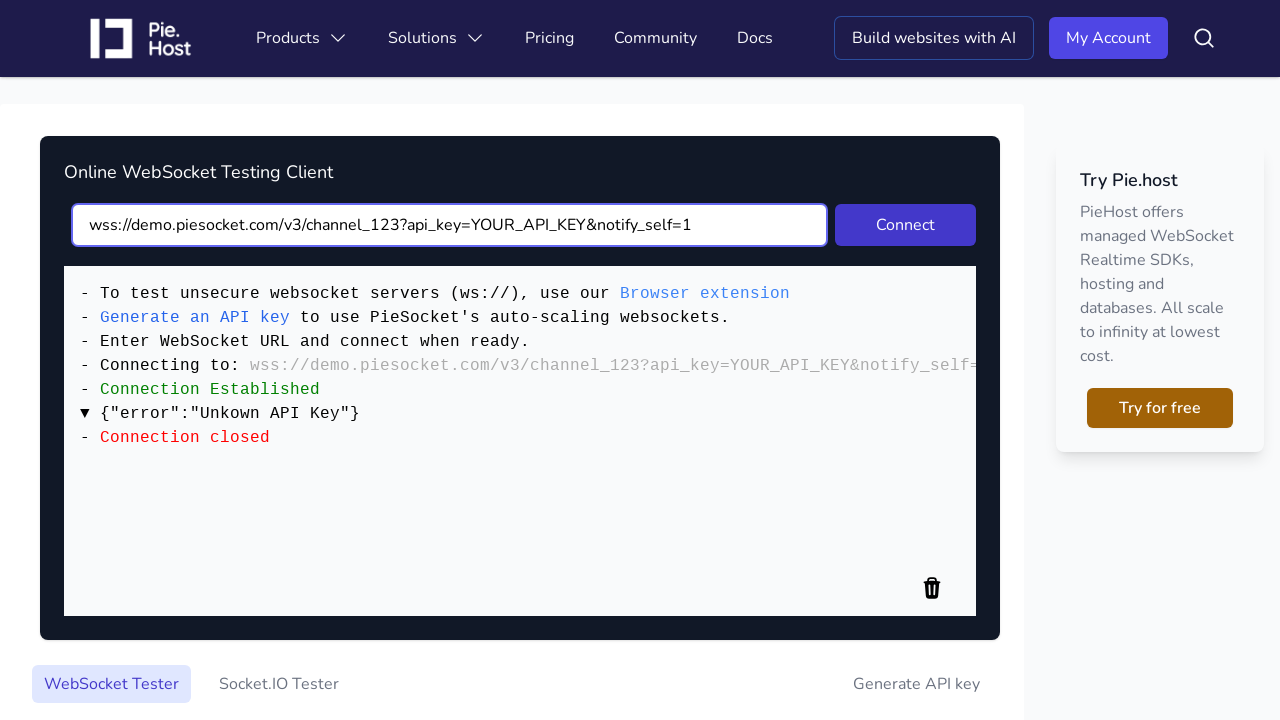

Verified console log is visible - connection established
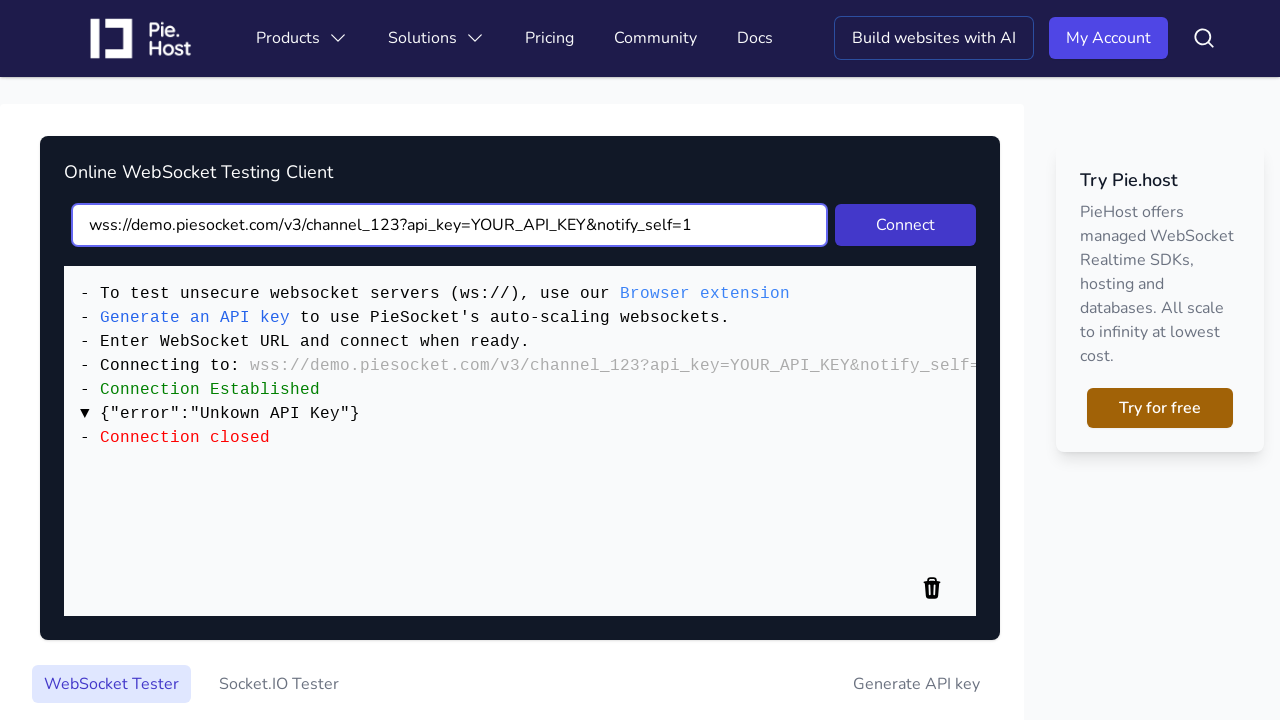

Cleared message input field on #email
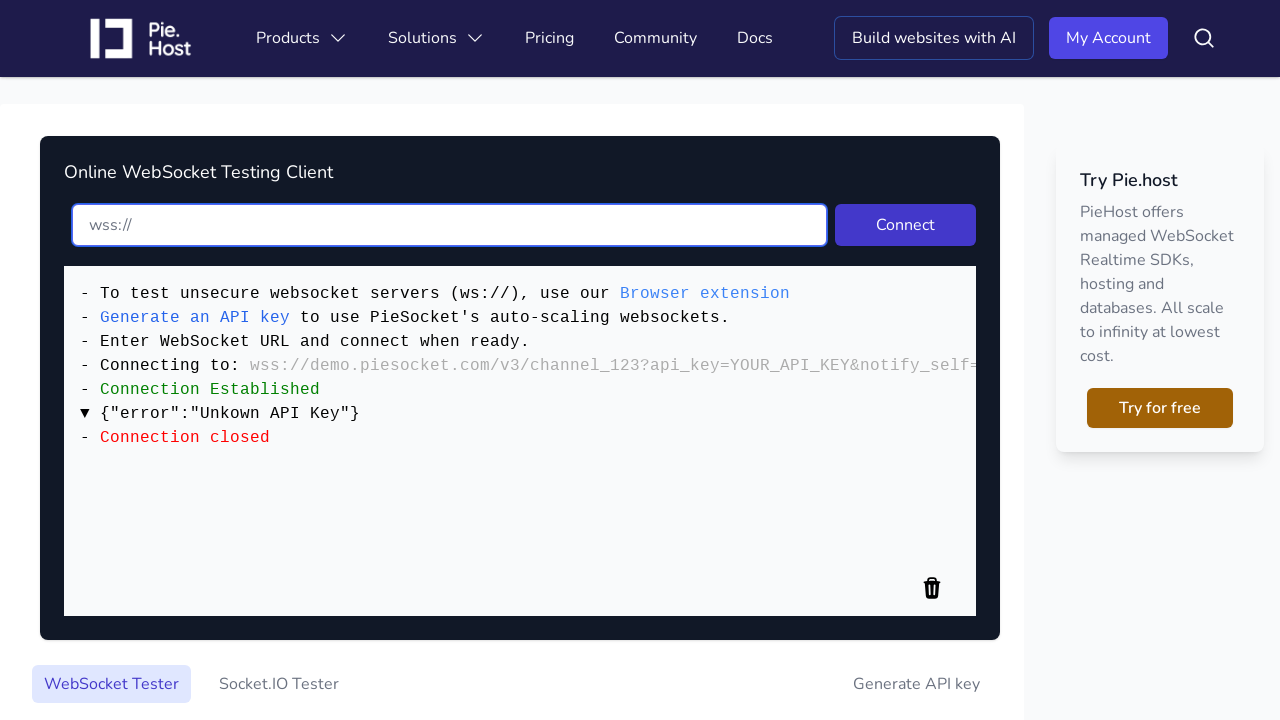

Typed 'First Message' into message field on #email
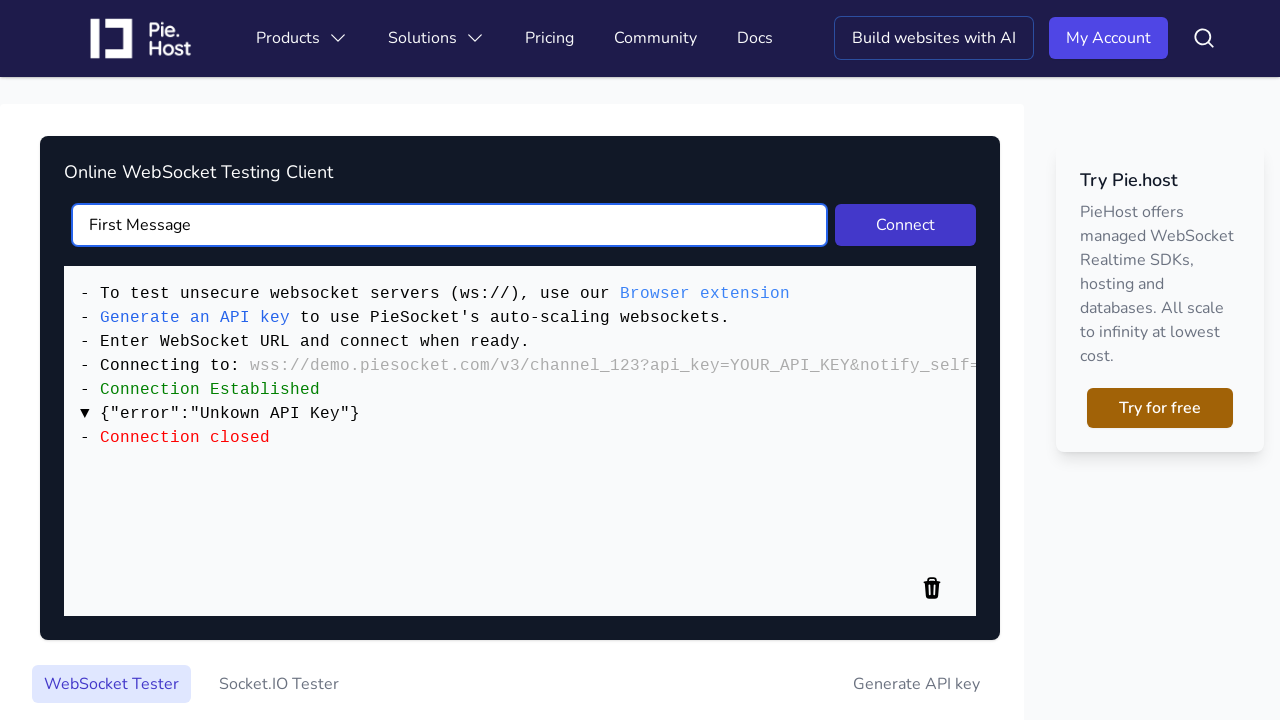

Clicked send button to transmit first message at (906, 225) on xpath=//*[@type='submit'][1]
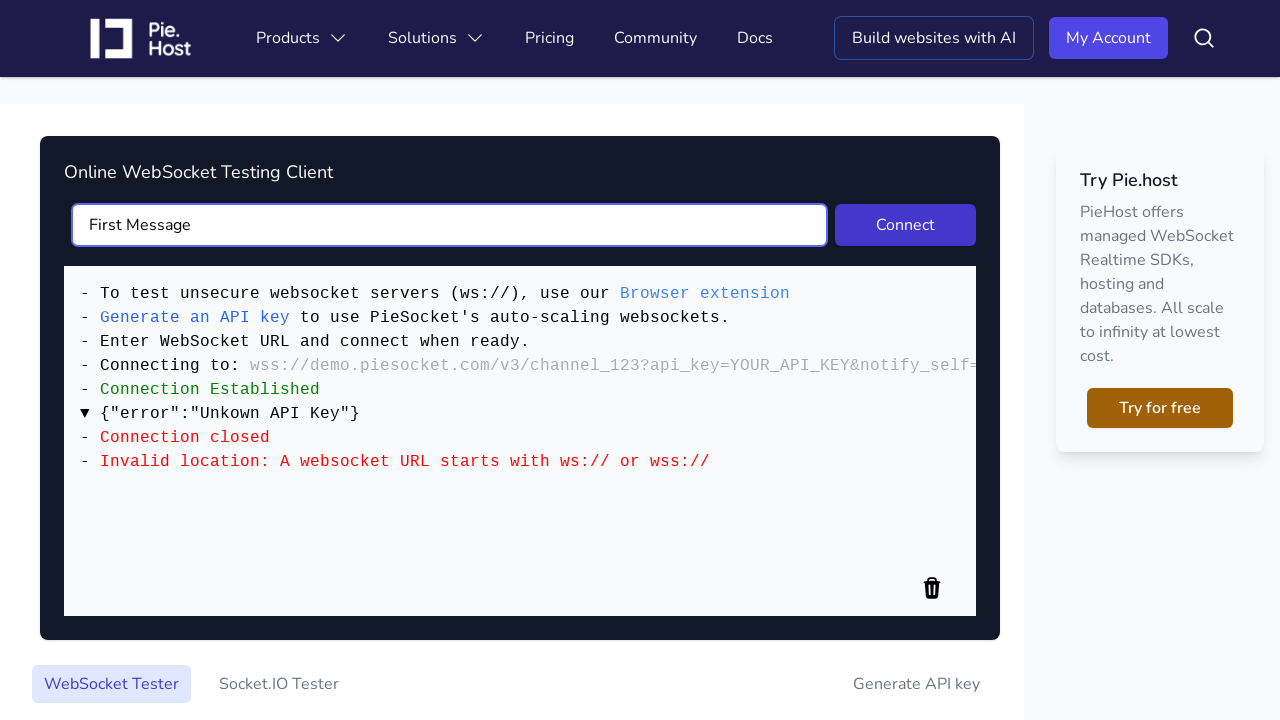

Cleared message input field on #email
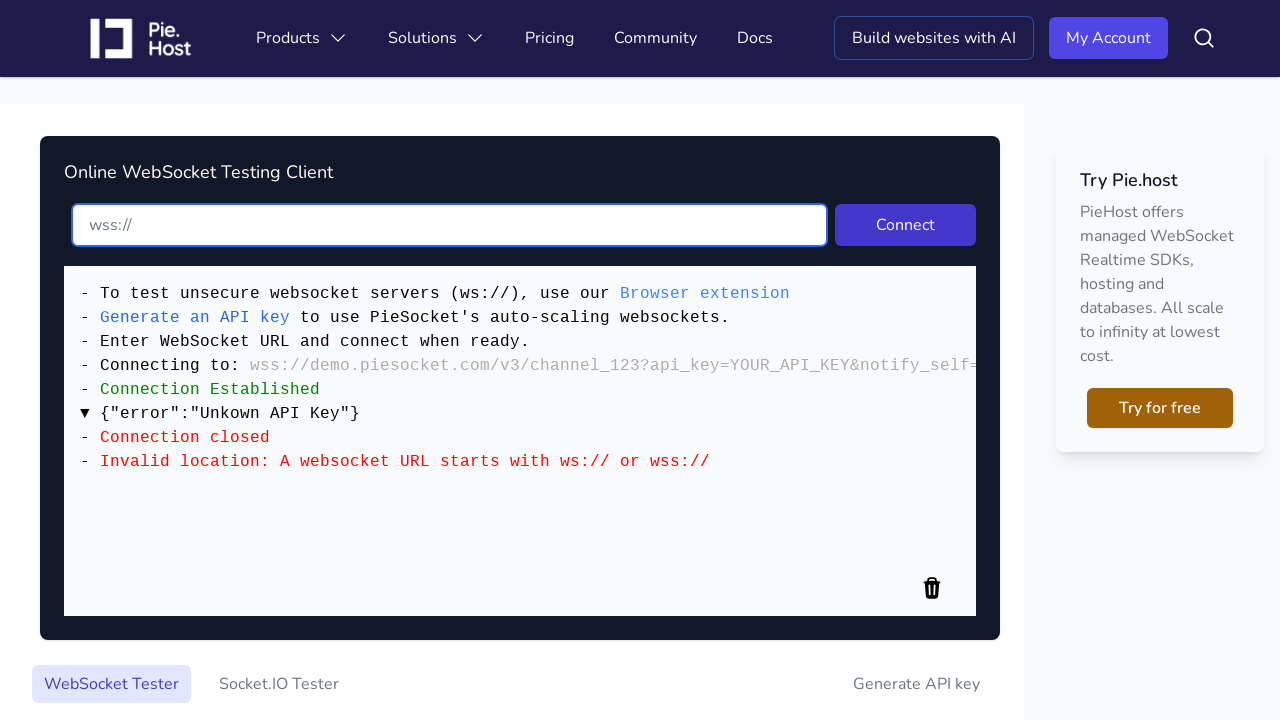

Typed 'Second Message' into message field on #email
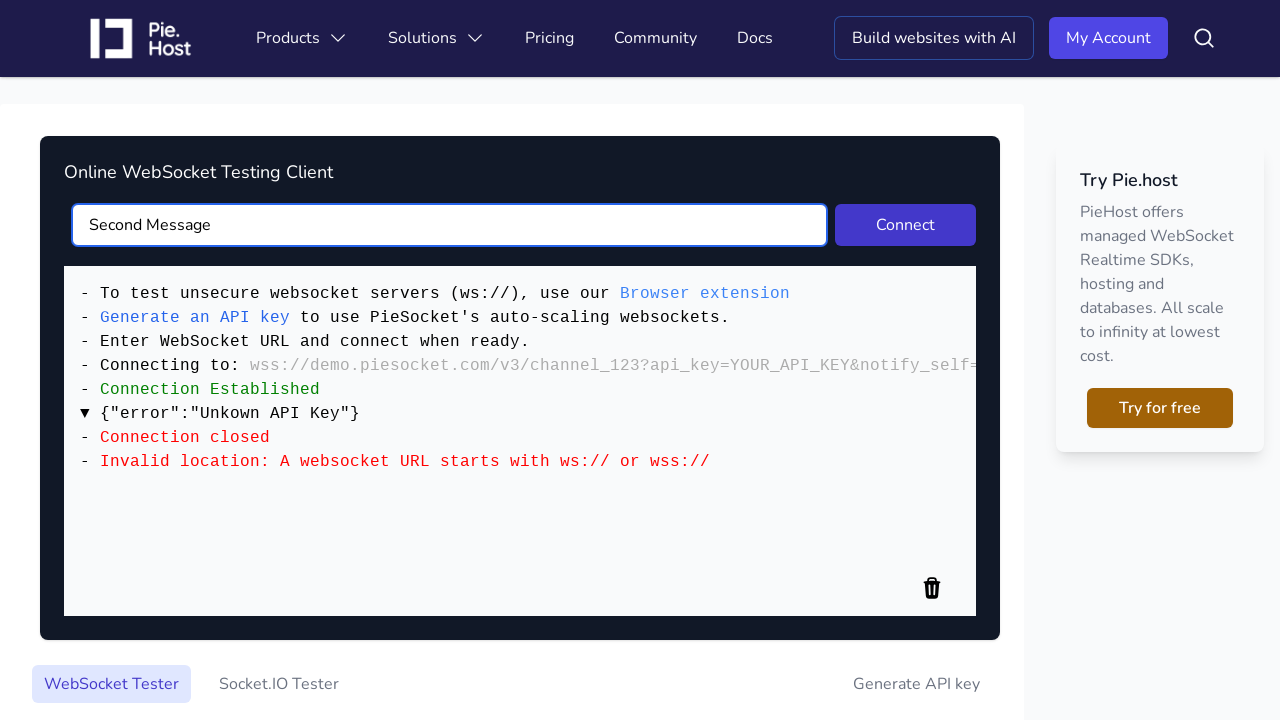

Clicked send button to transmit second message at (906, 225) on xpath=//*[@type='submit'][1]
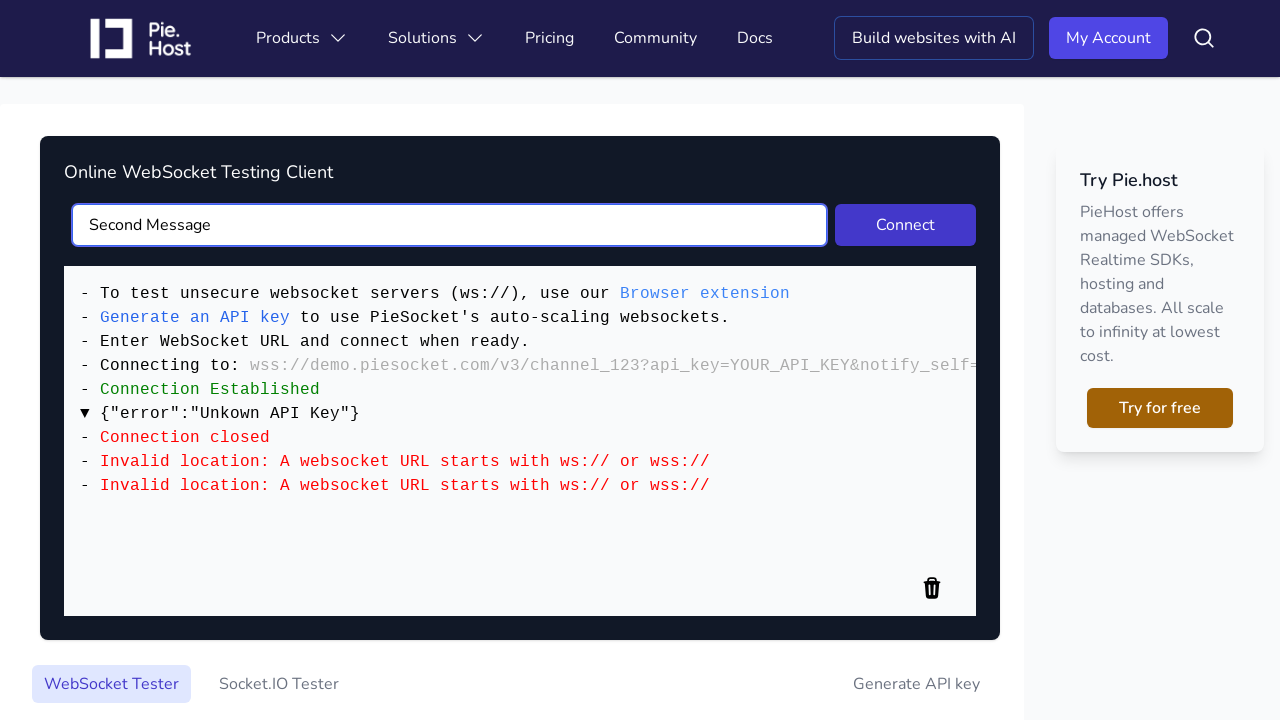

Waited 3 seconds for messages to be processed in console log
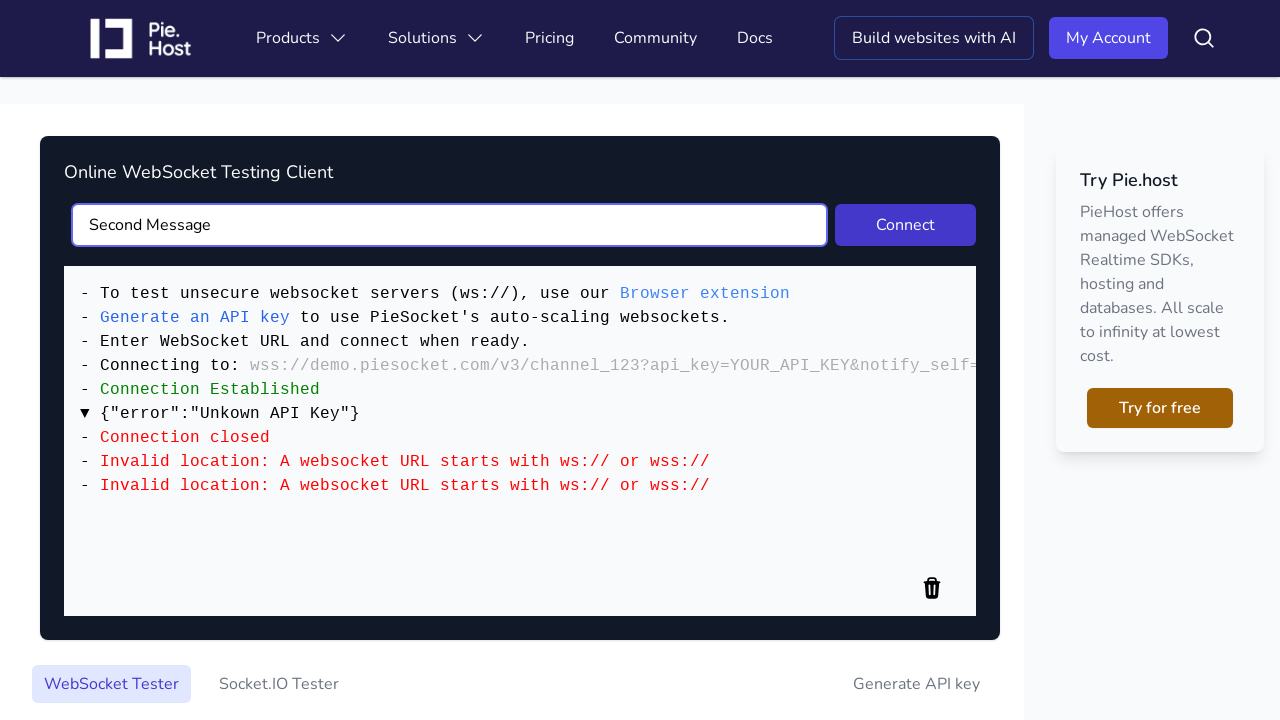

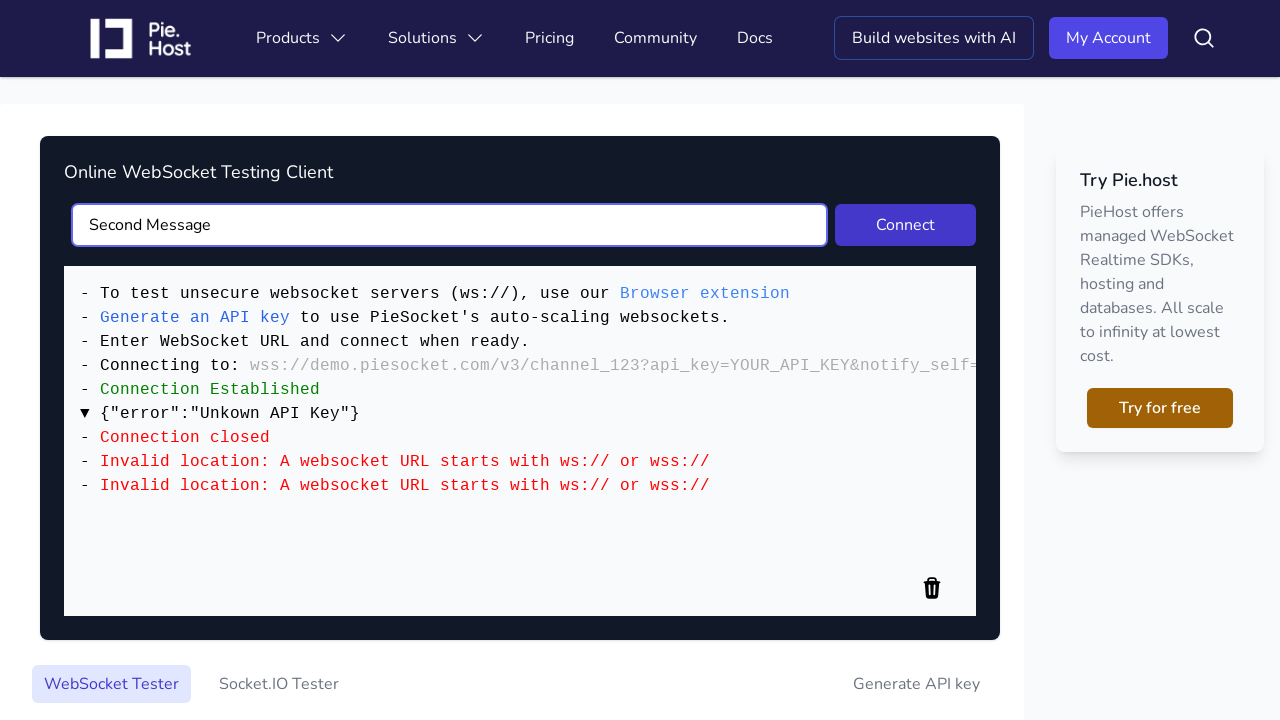